Tests form input focus functionality by clicking on name and description input fields and verifying they receive focus.

Starting URL: https://example.cypress.io/commands/misc

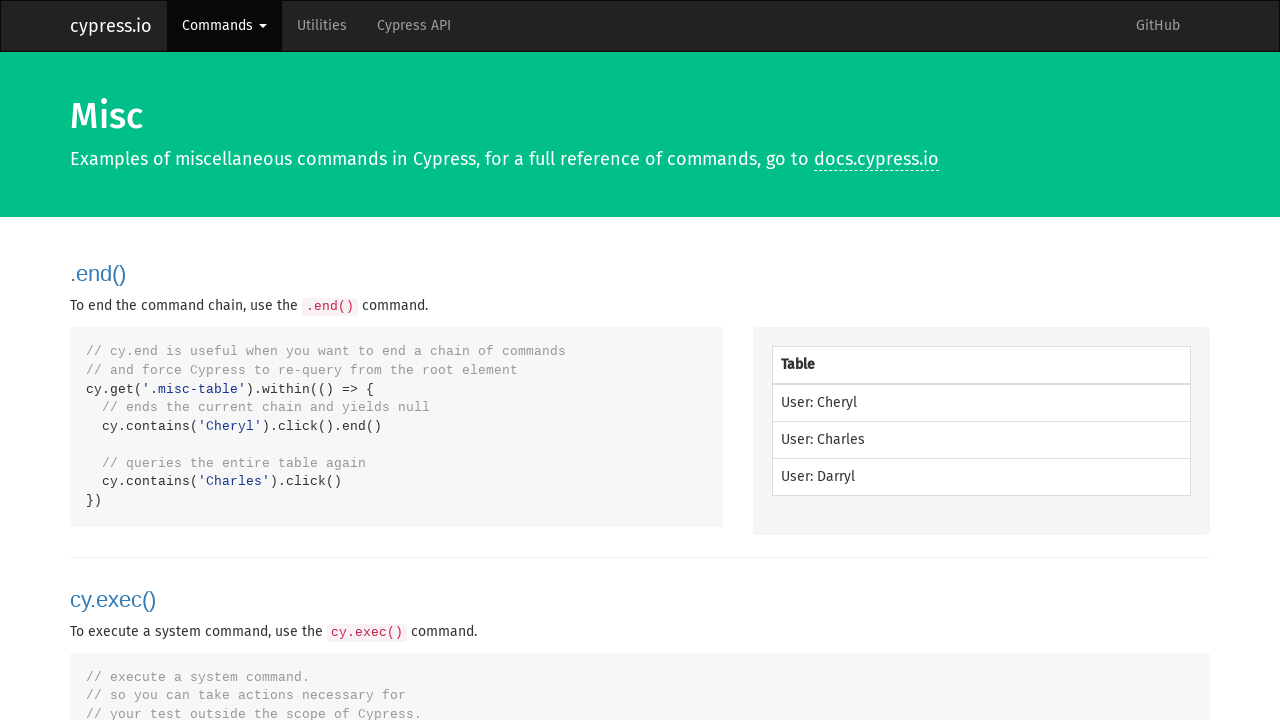

Waited for page to load (domcontentloaded)
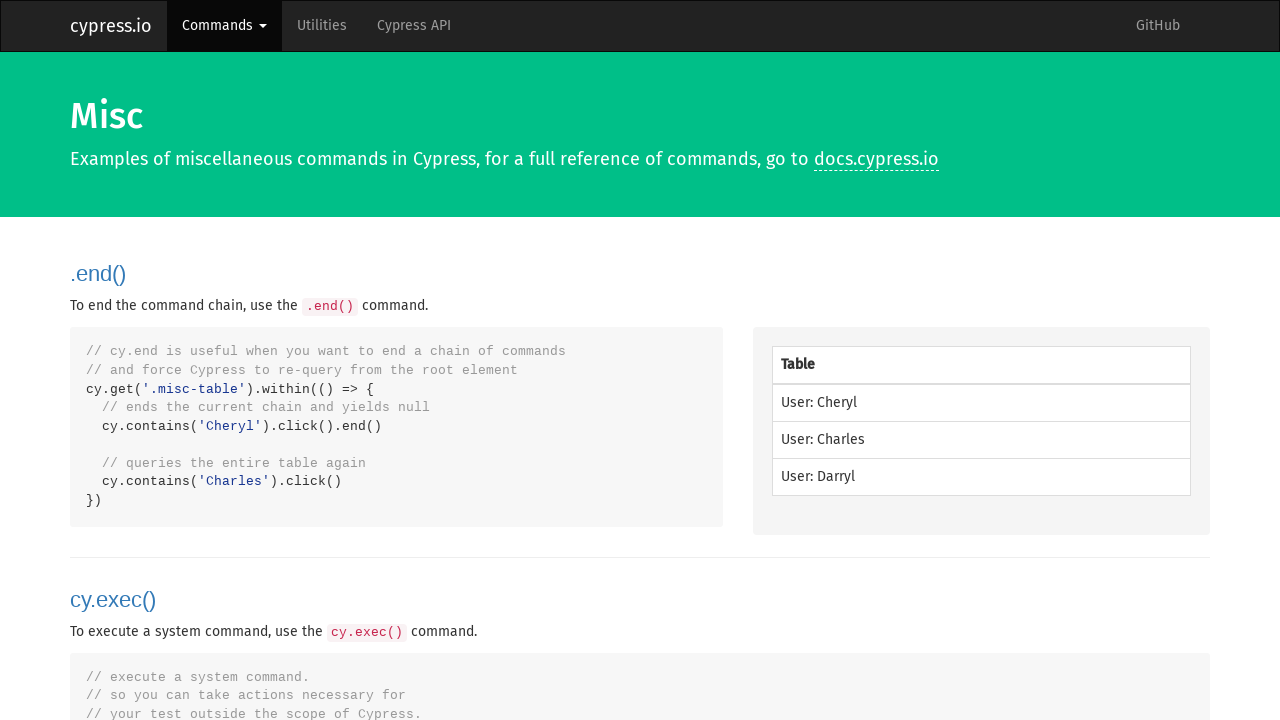

Clicked on name input field to set focus at (981, 360) on .misc-form #name
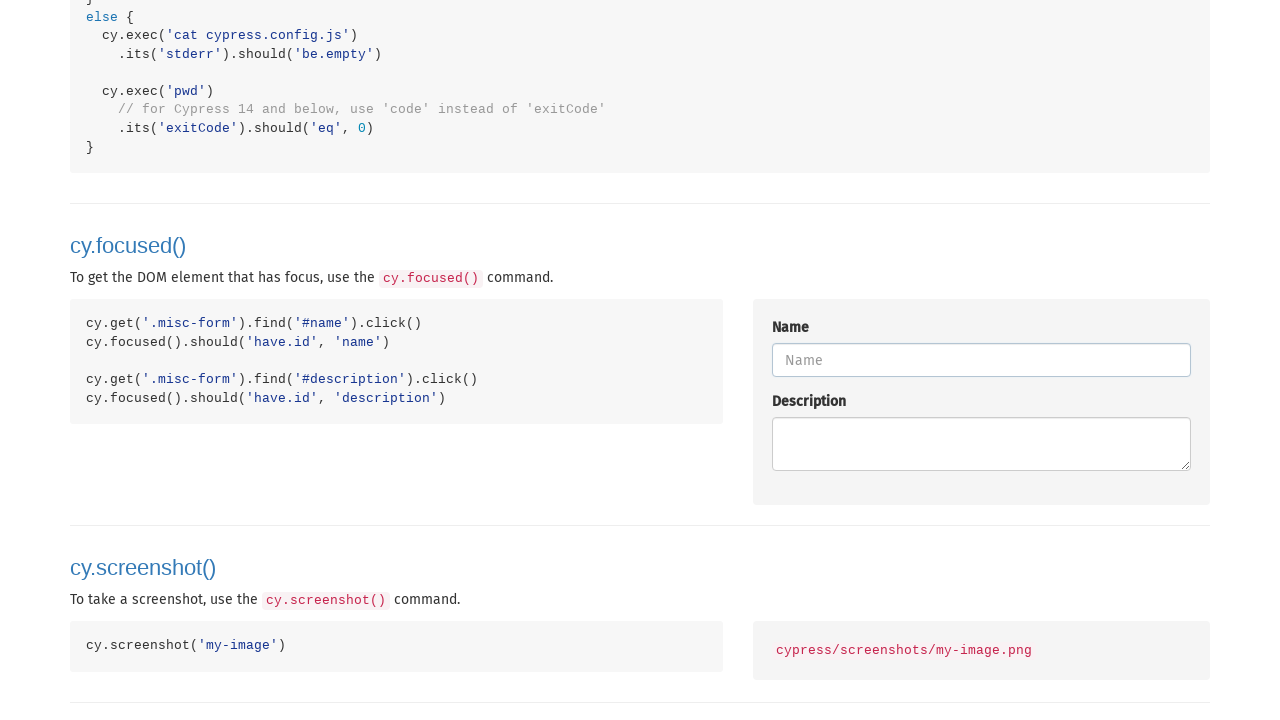

Clicked on description input field to set focus at (981, 444) on .misc-form #description
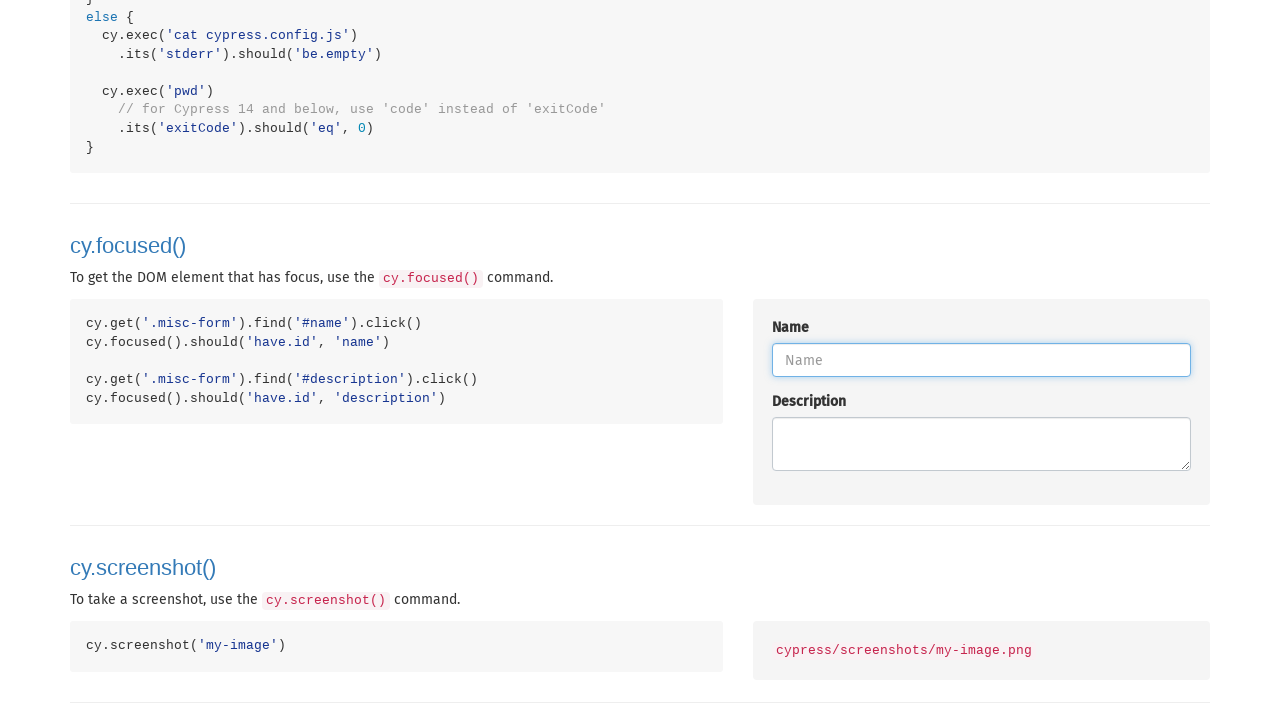

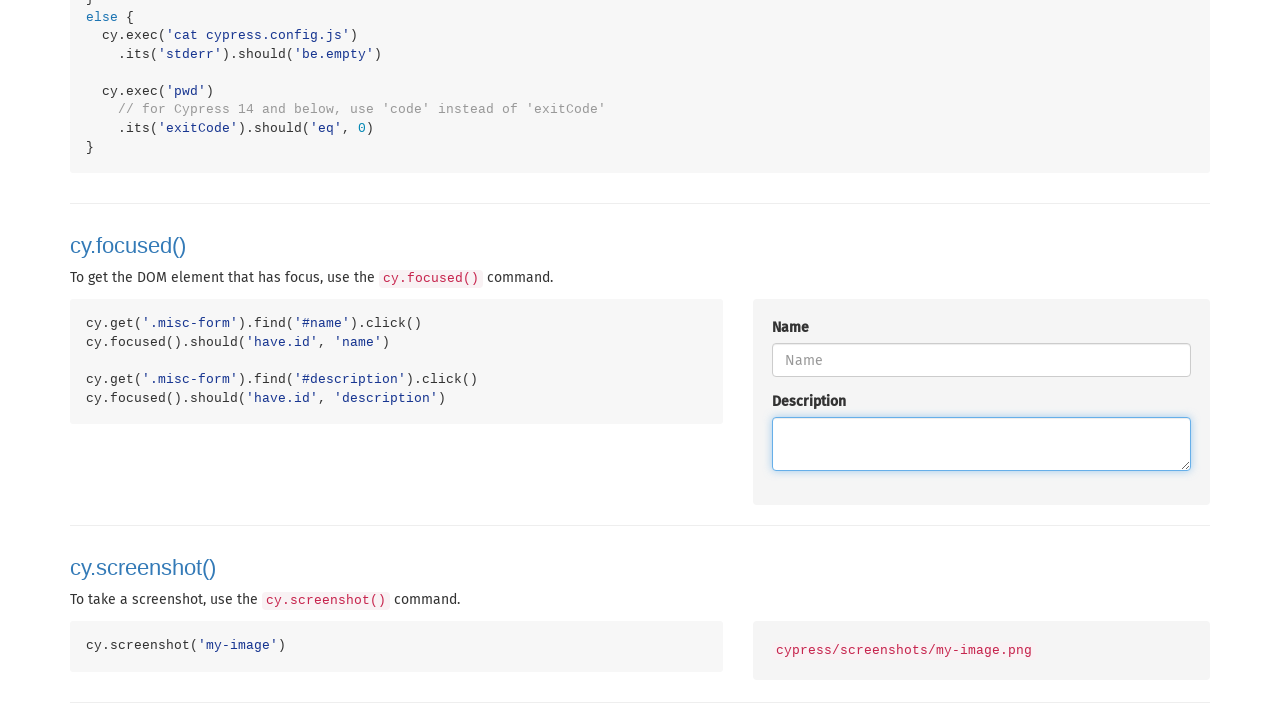